Tests JavaScript confirm dialog by clicking button and dismissing the confirm

Starting URL: https://automationfc.github.io/basic-form/index.html

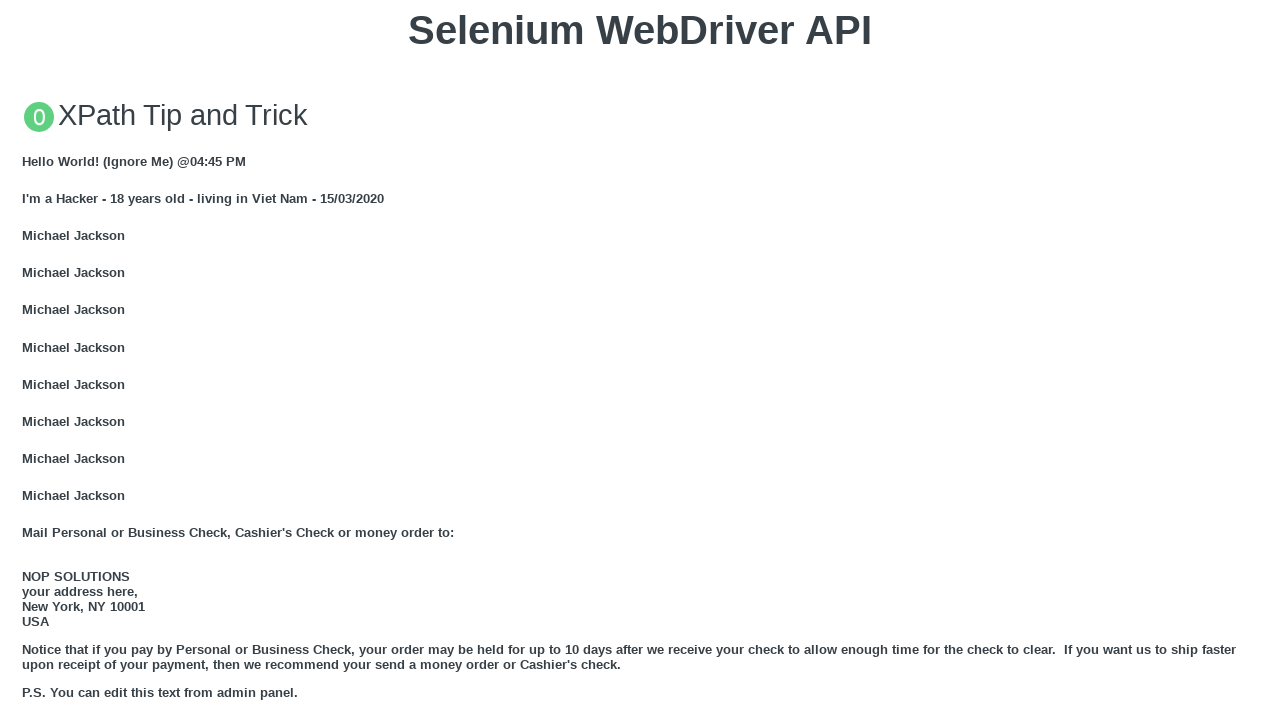

Set up dialog handler to dismiss confirm dialogs
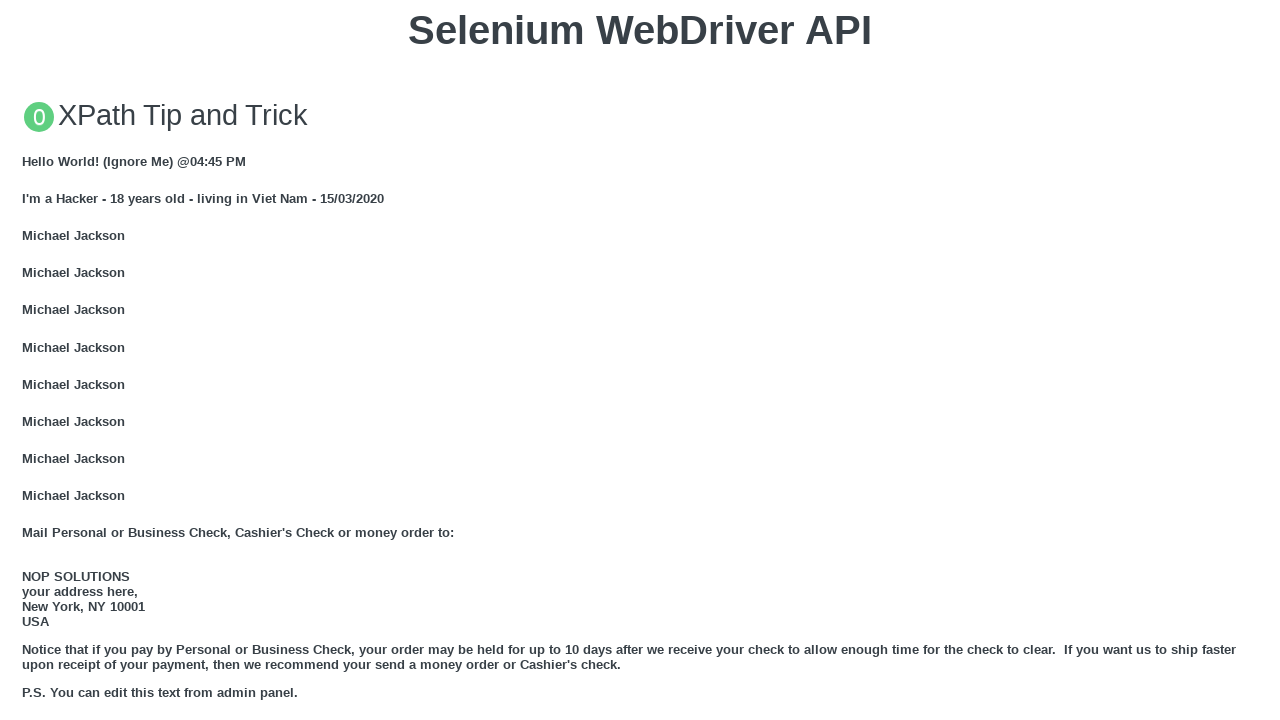

Clicked button to trigger JavaScript confirm dialog at (640, 360) on button:text('Click for JS Confirm')
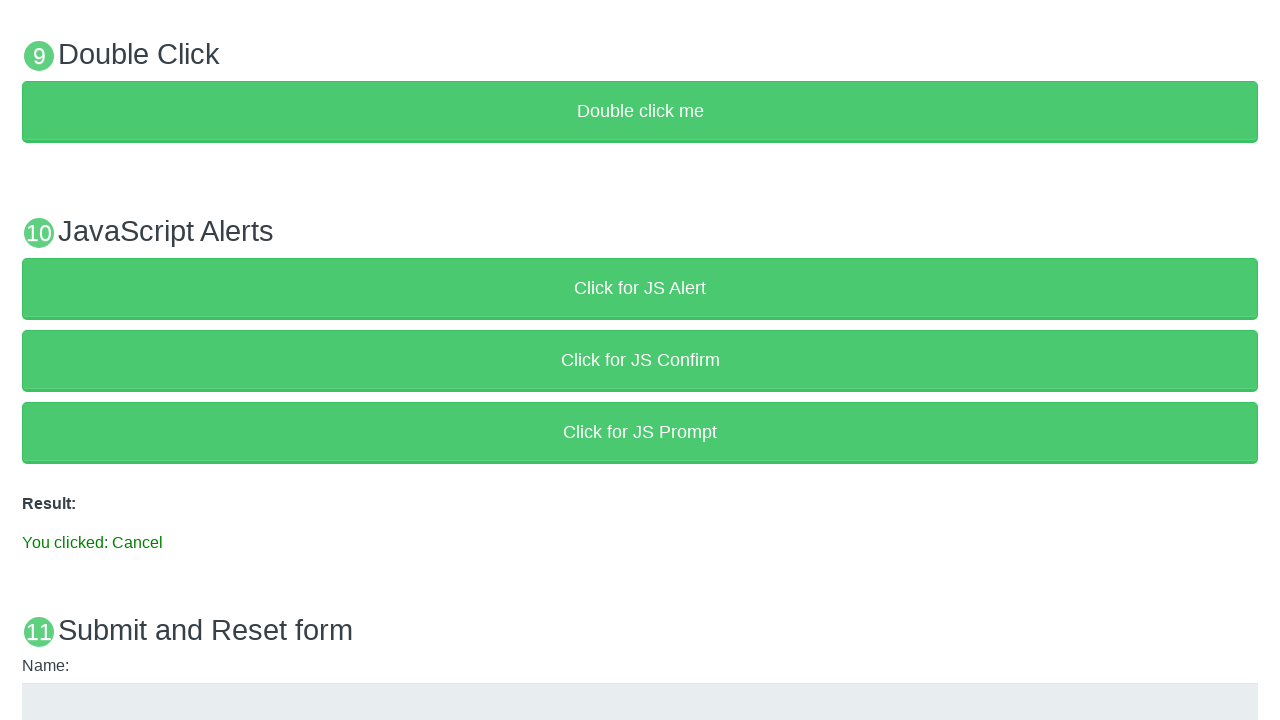

Verified result text shows 'You clicked: Cancel' after dismissing confirm dialog
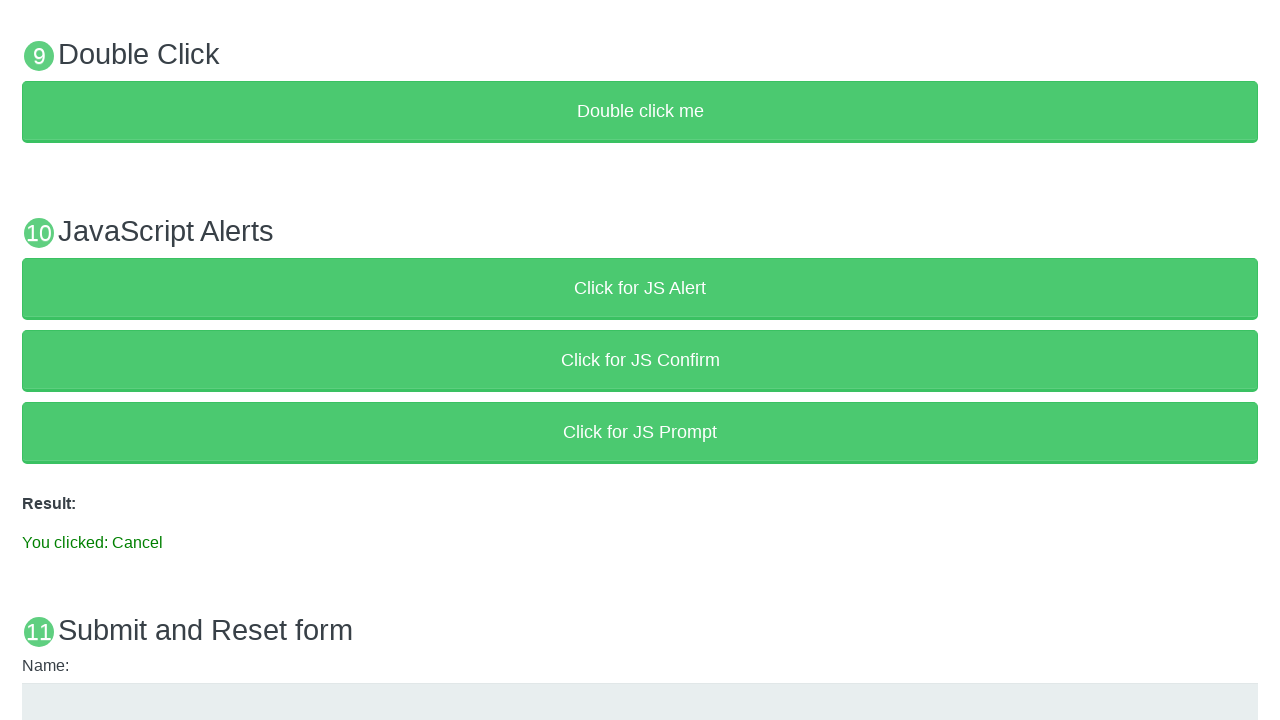

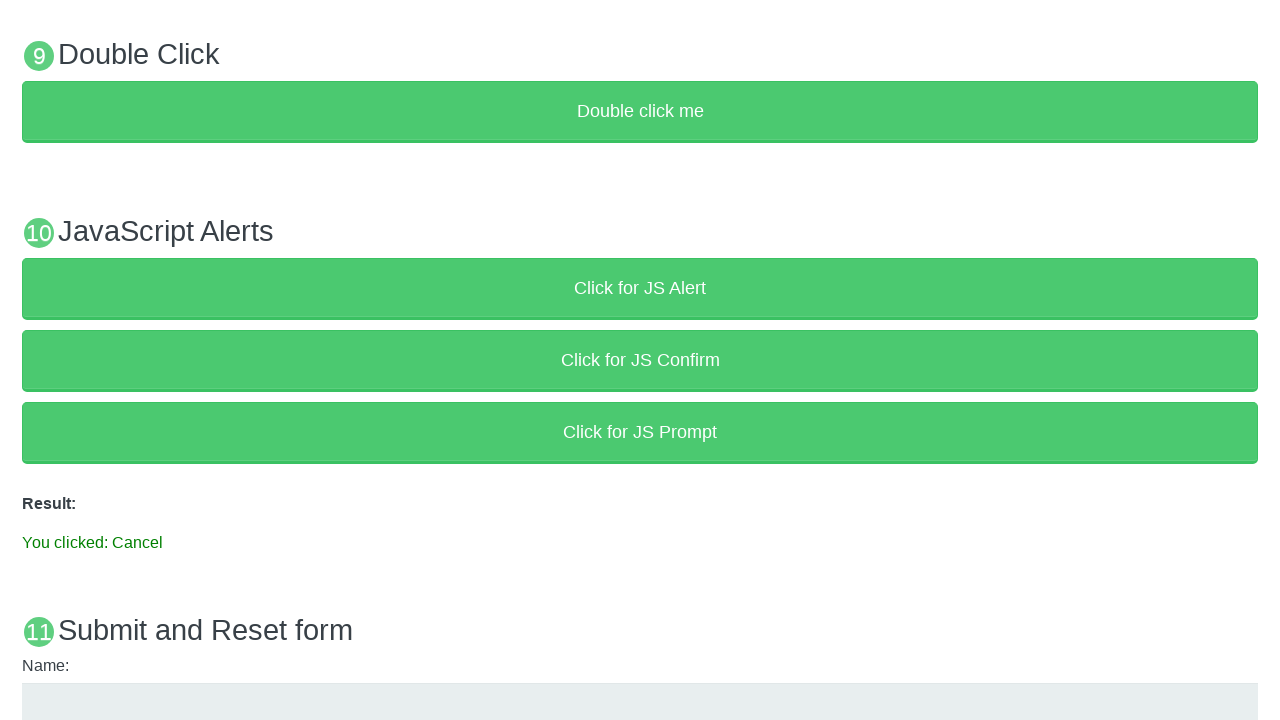